Tests a registration form on a tutorial website by filling in first name, last name, email, password, and confirm password fields, then clicking the Register button.

Starting URL: https://www.hyrtutorials.com/p/add-padding-to-containers.html

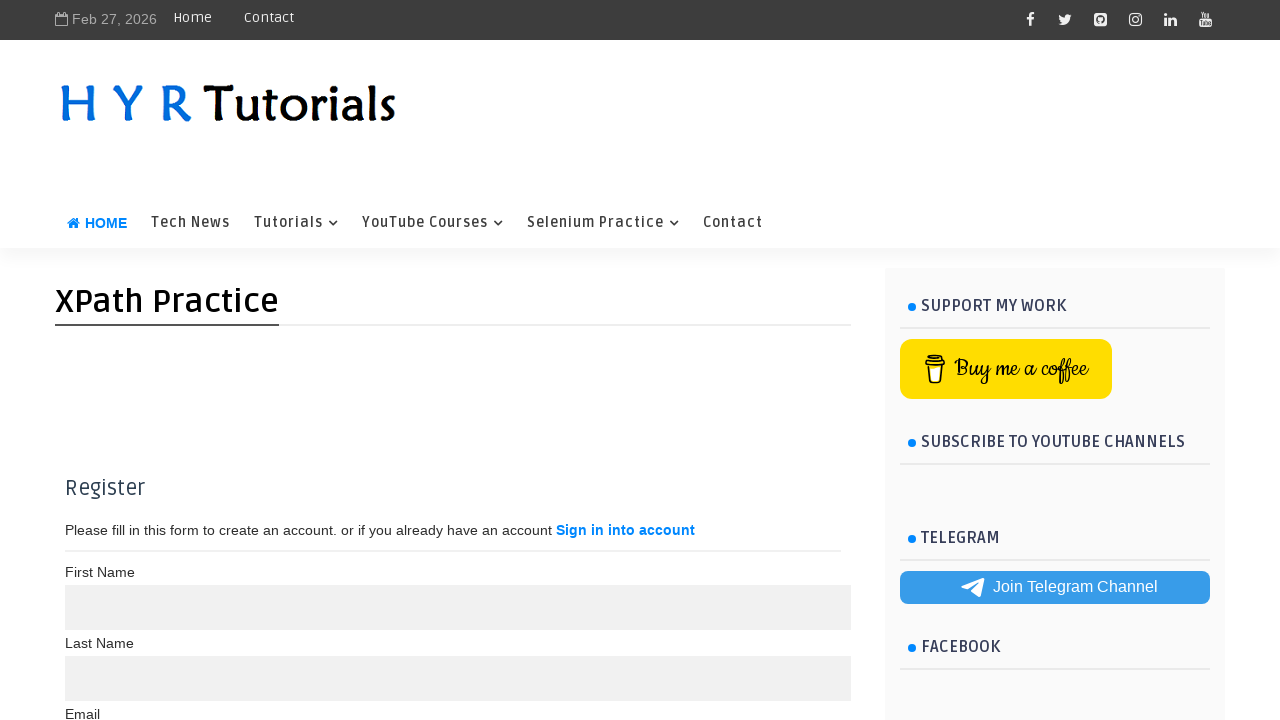

Waited 2 seconds for page to load
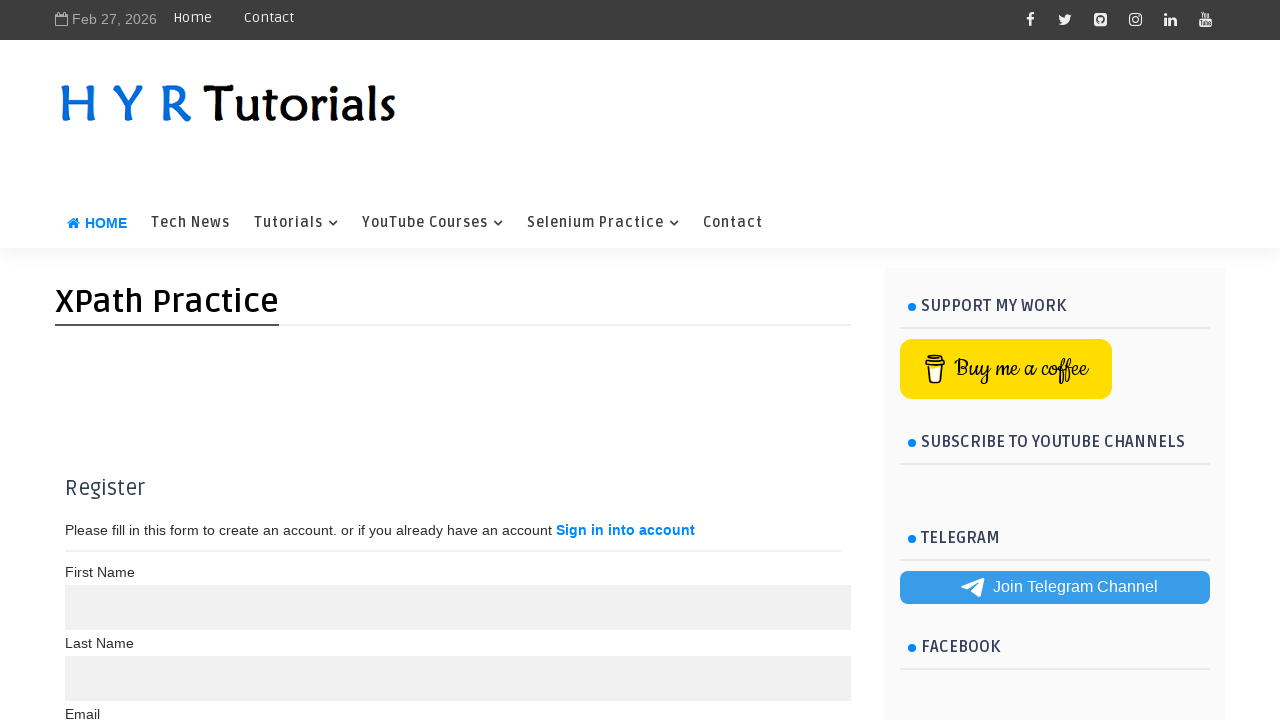

Clicked First Name input field at (458, 607) on //label[text()="First Name "]/following-sibling::input[1]
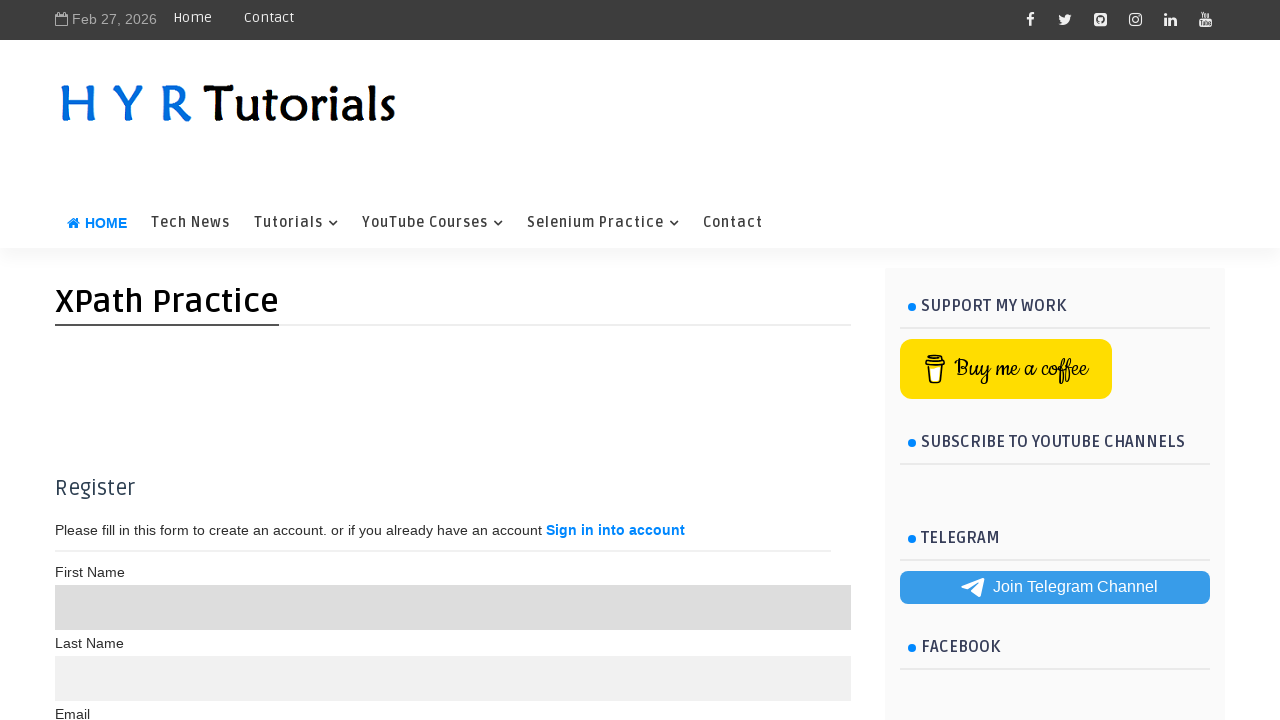

Filled First Name field with 'Marcus' on //label[text()="First Name "]/following-sibling::input[1]
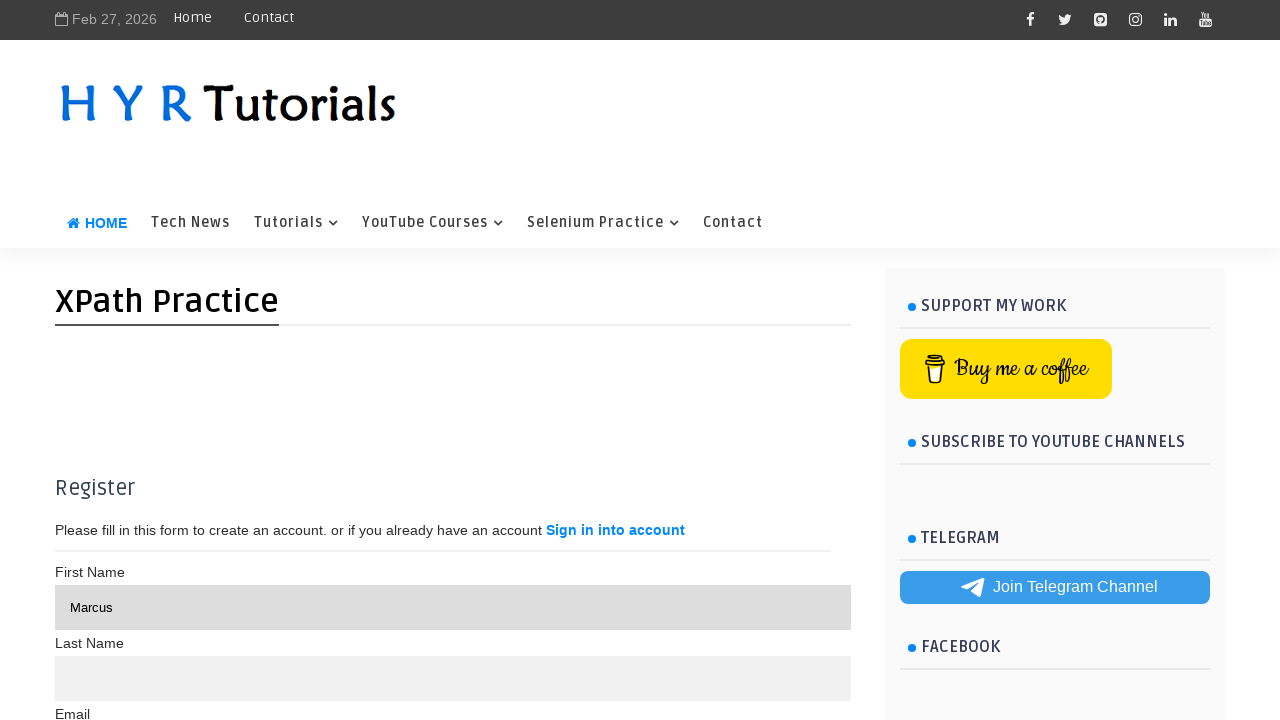

Clicked Last Name input field at (458, 678) on //label[text()="First Name "]/following-sibling::input[2]
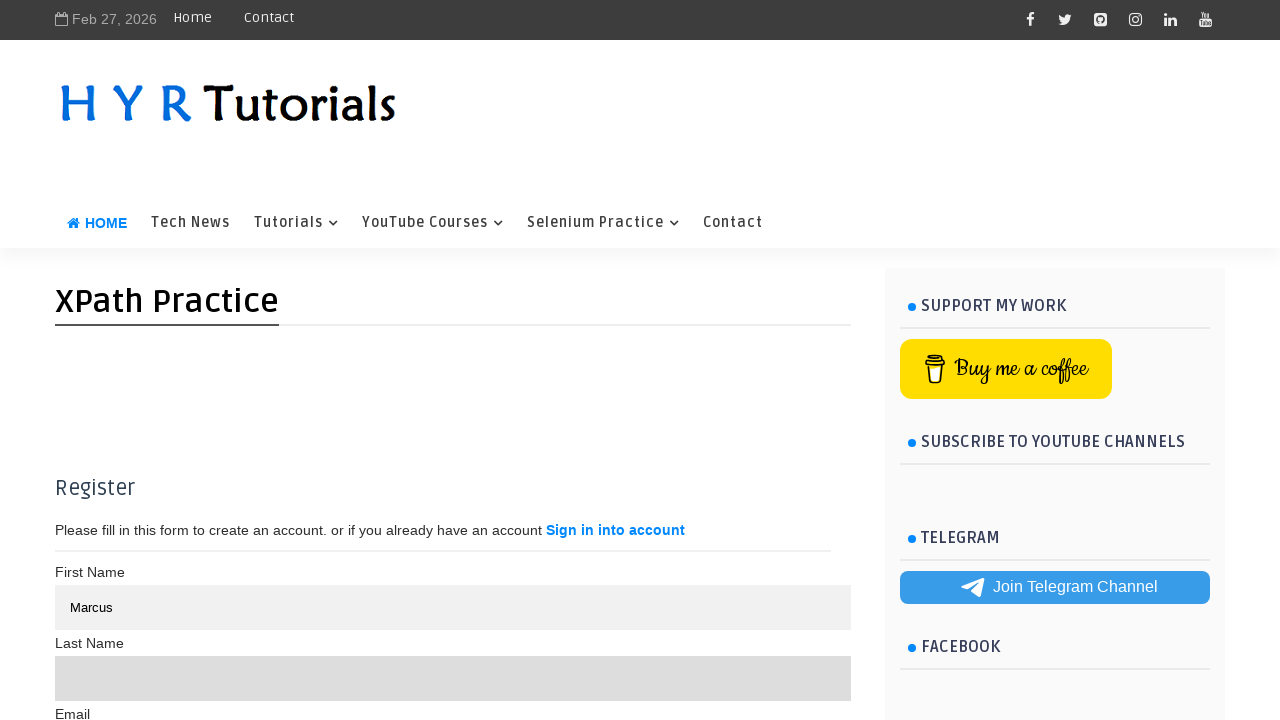

Filled Last Name field with 'Thompson' on //label[text()="First Name "]/following-sibling::input[2]
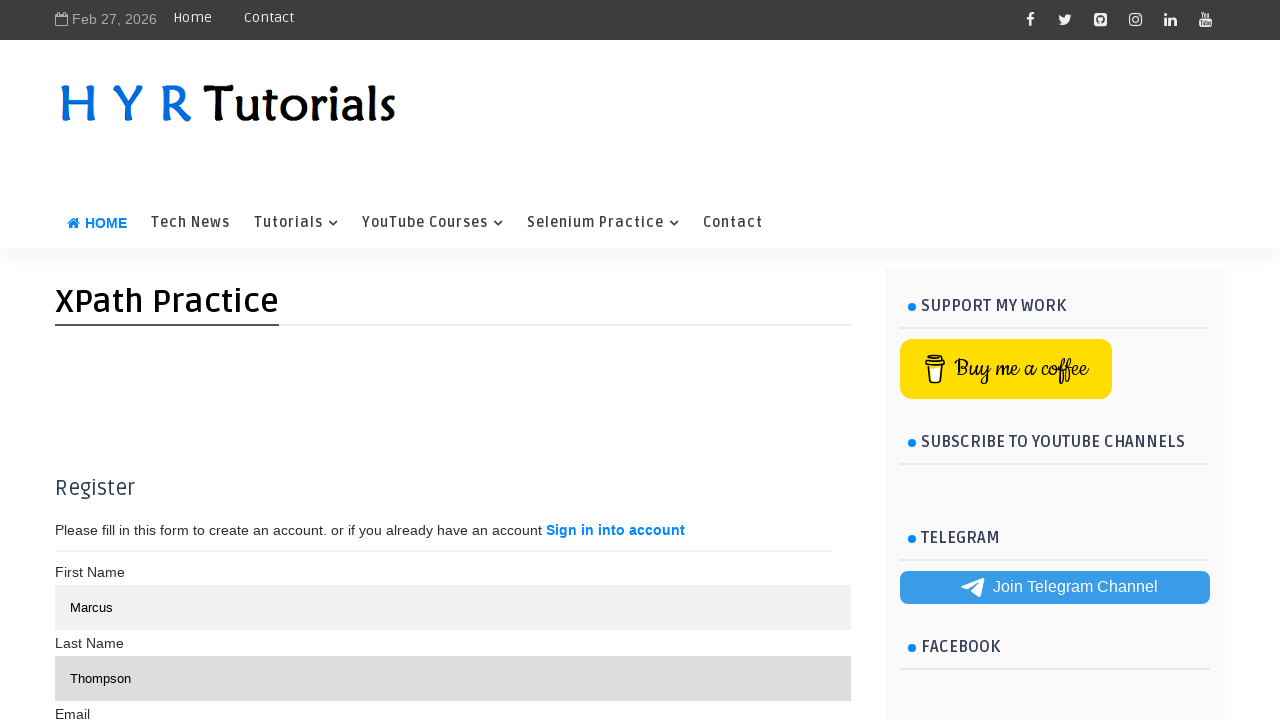

Clicked Email input field at (458, 360) on //label[text()="First Name "]/following-sibling::input[3]
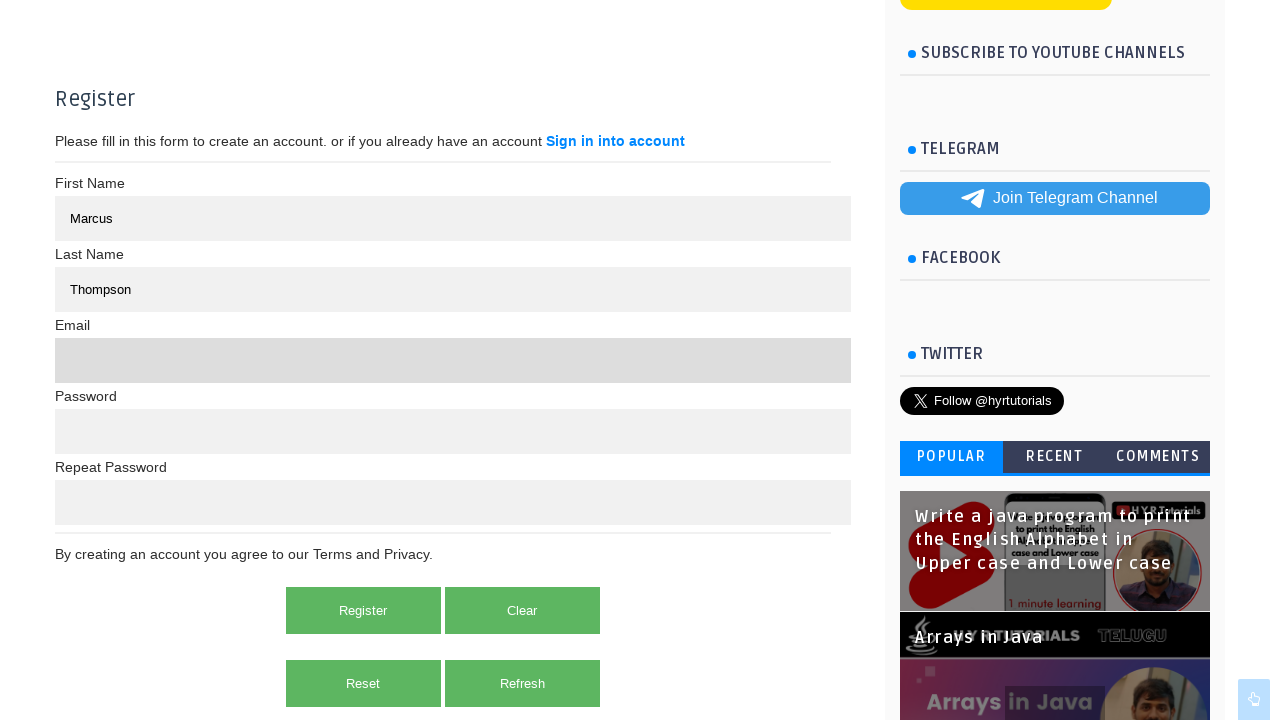

Filled Email field with 'marcus.thompson@example.com' on //label[text()="First Name "]/following-sibling::input[3]
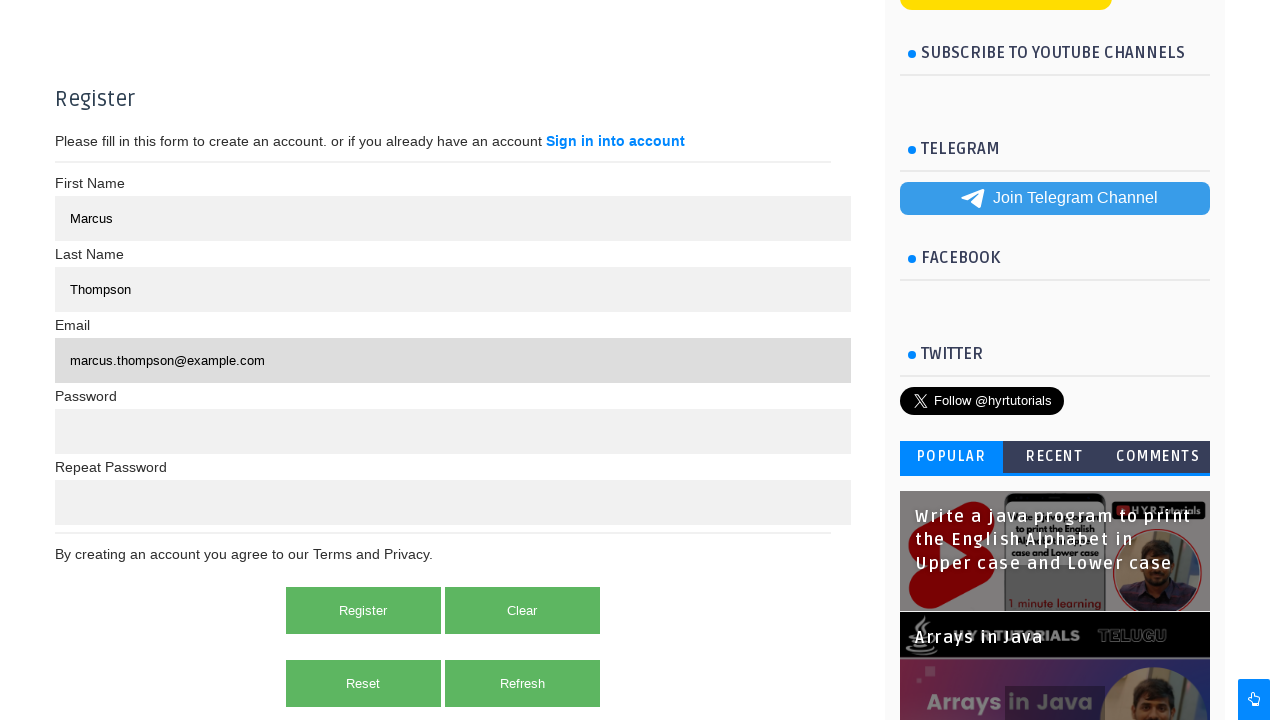

Clicked Password input field at (458, 431) on (//input[@type="password"])[1]
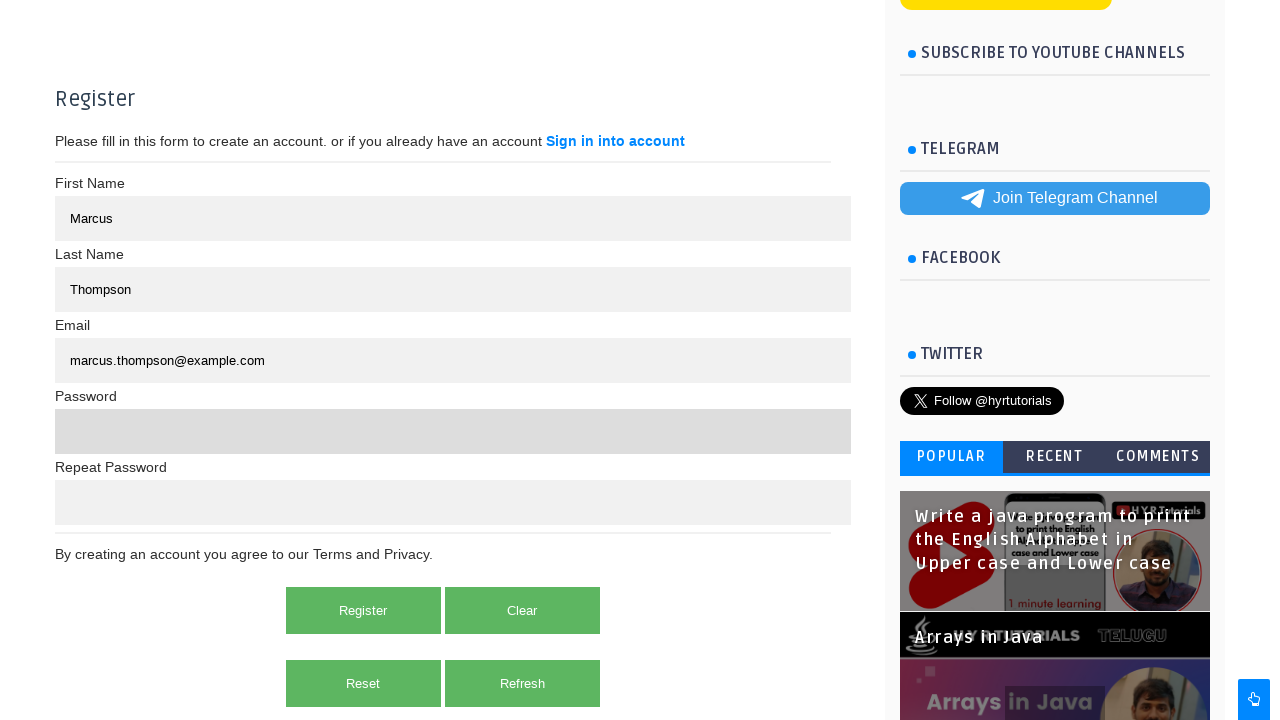

Filled Password field with 'SecurePass123' on (//input[@type="password"])[1]
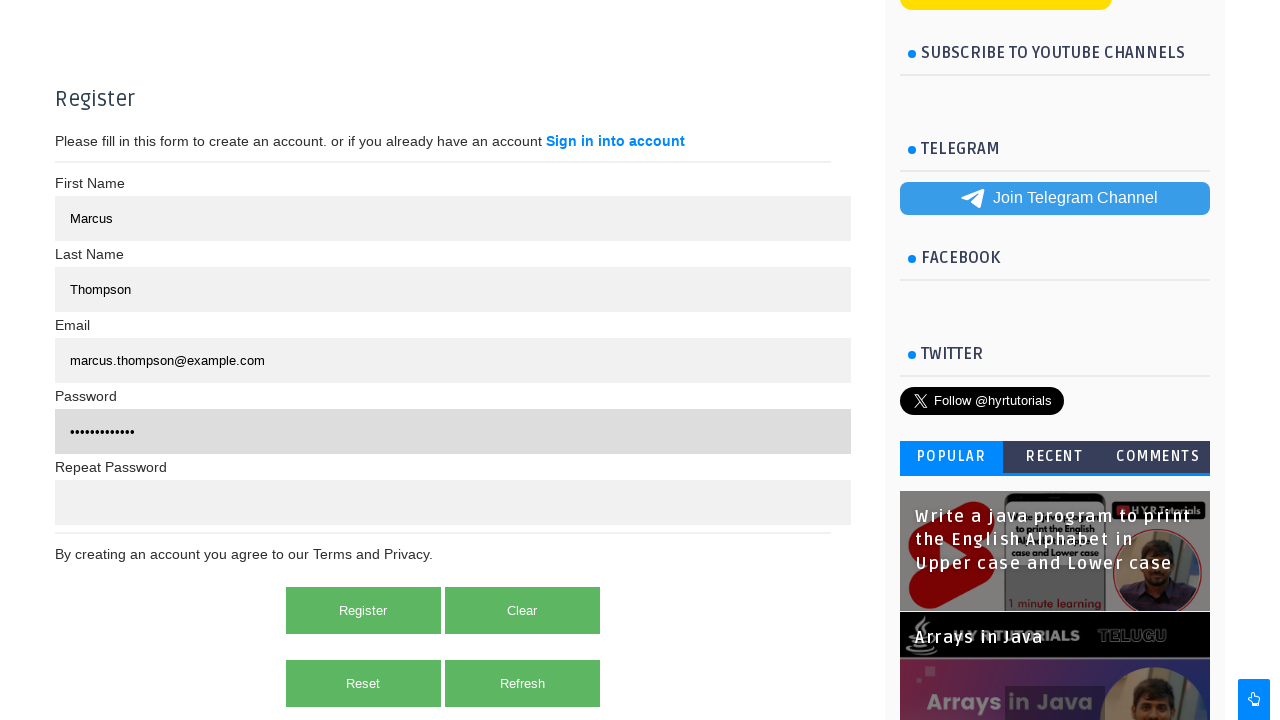

Clicked Confirm Password input field at (458, 502) on (//input[@type="password"])[2]
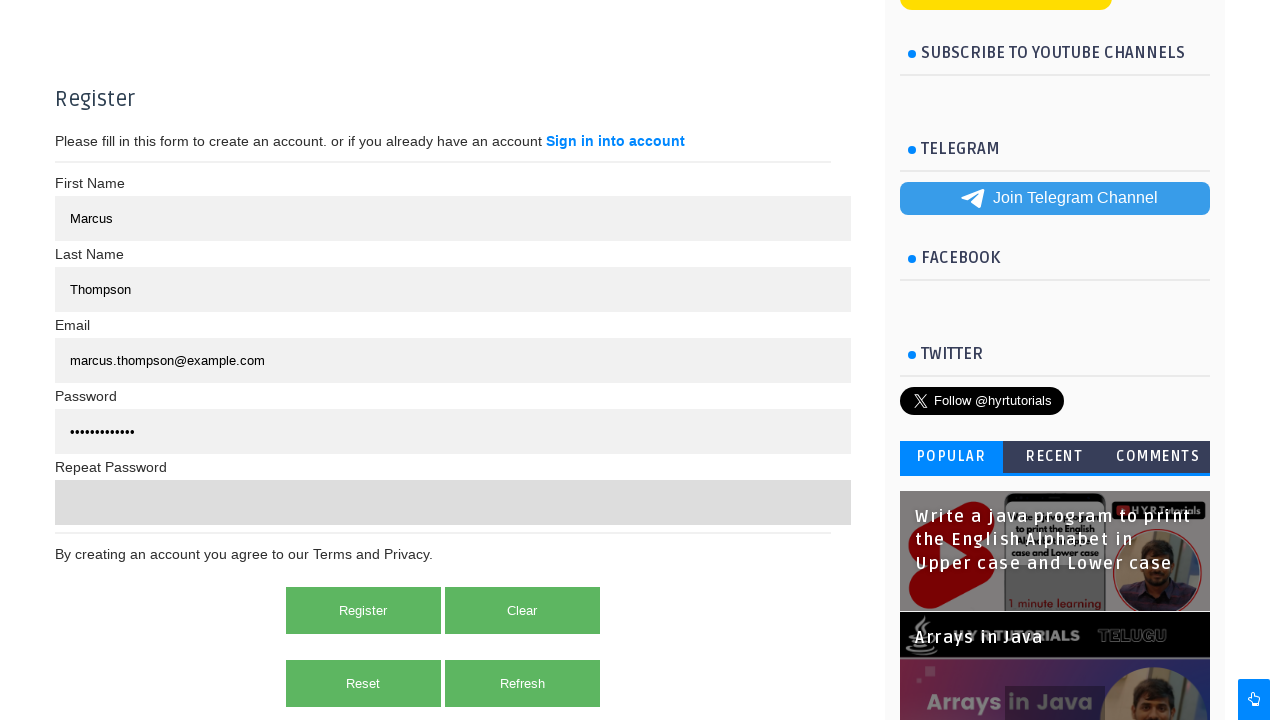

Filled Confirm Password field with 'SecurePass123' on (//input[@type="password"])[2]
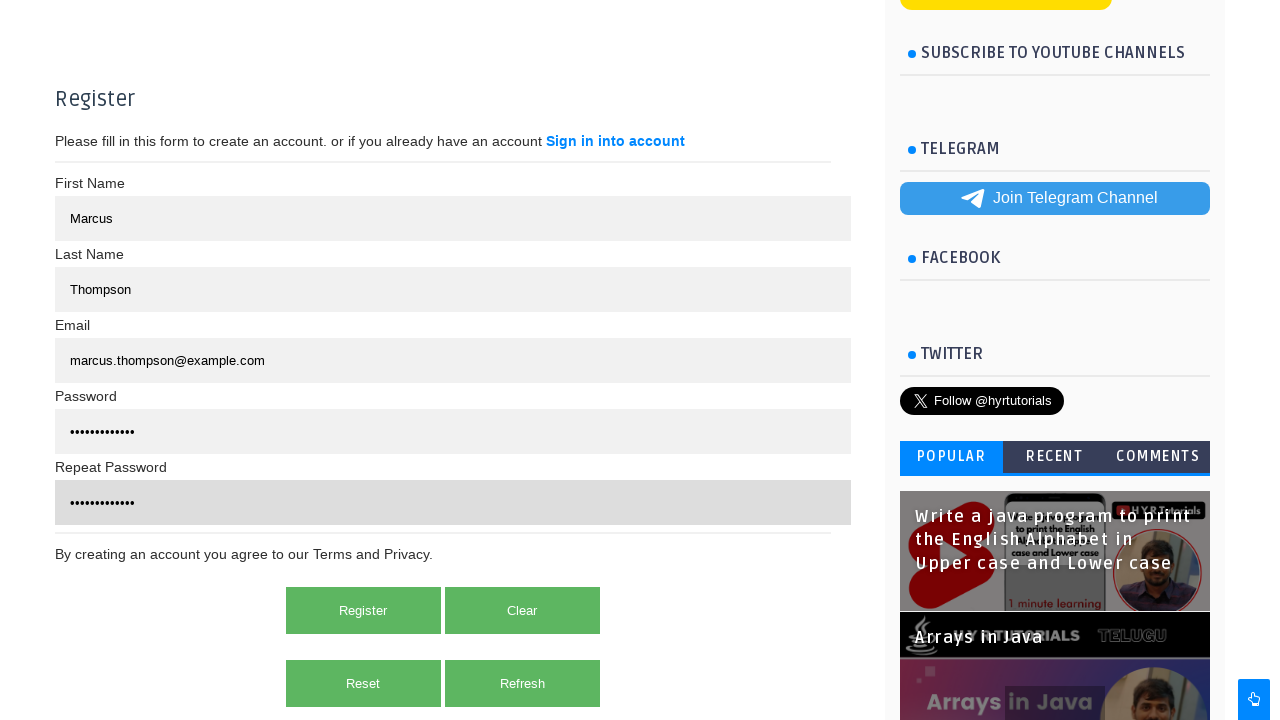

Clicked Register button to submit form at (363, 610) on //button[text()="Register"]
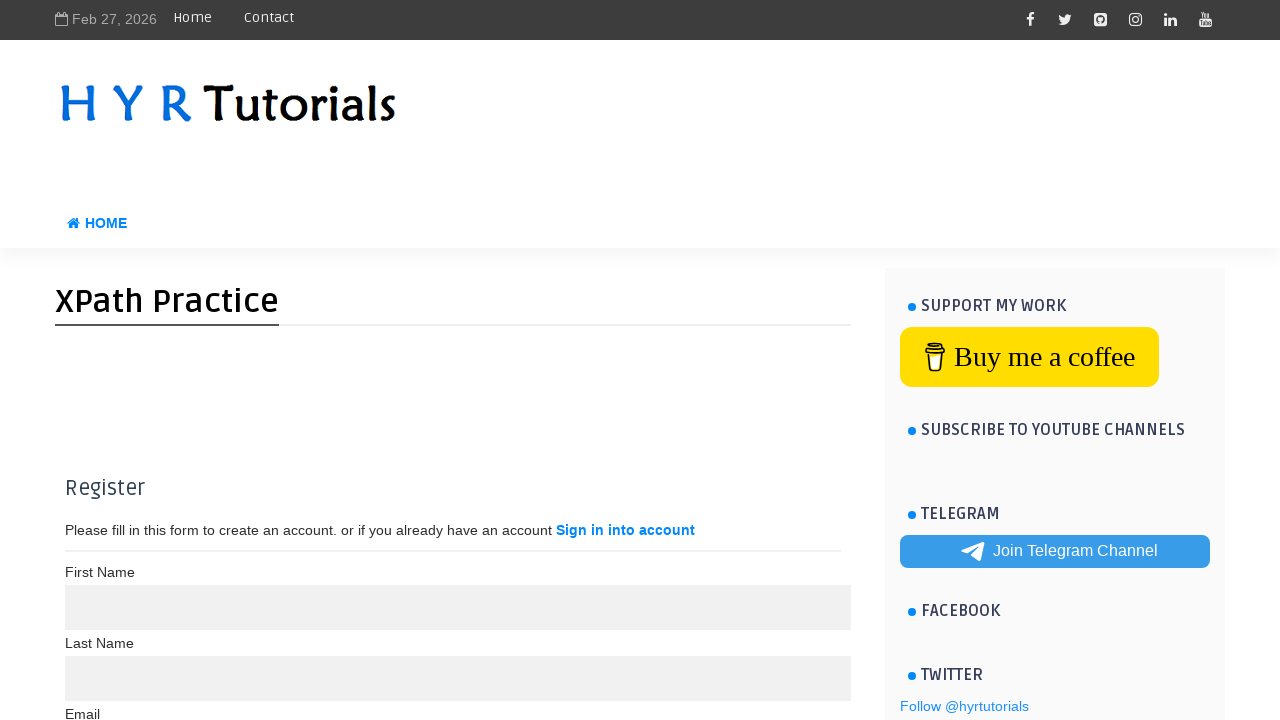

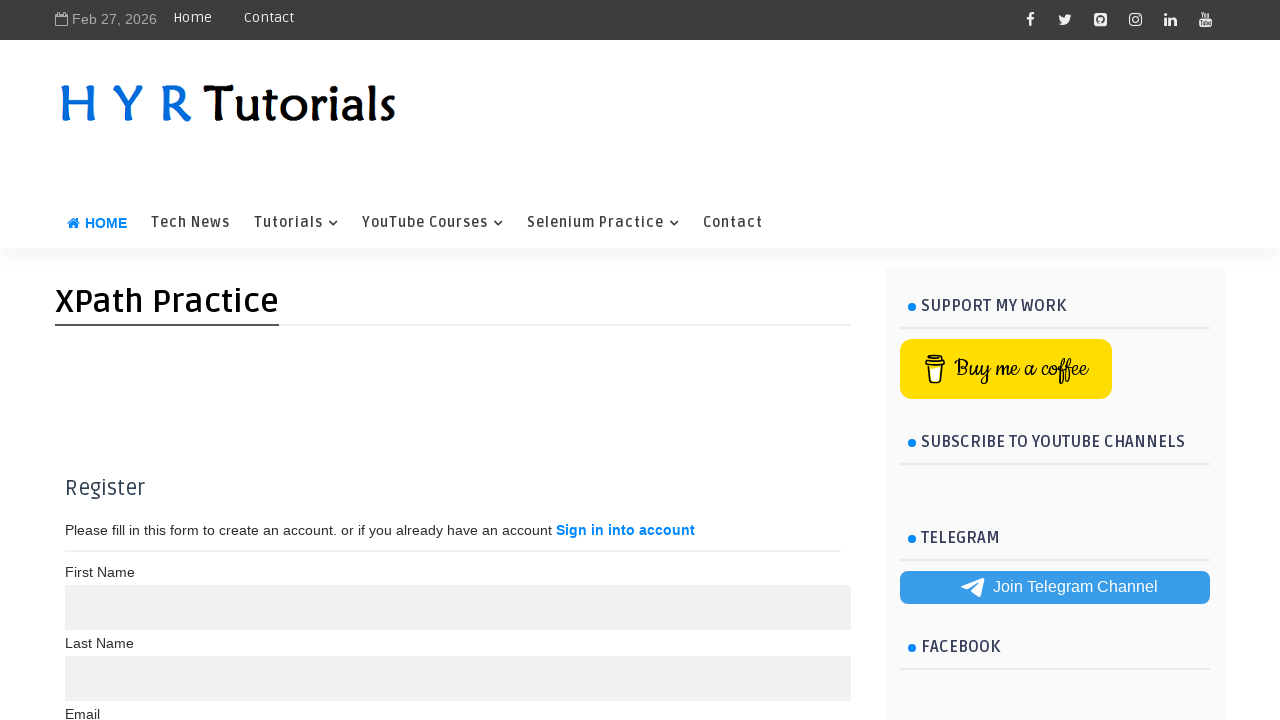